Tests radio button functionality by selecting different options, checking which buttons are unselectable, and finding the default selected radio button

Starting URL: http://www.leafground.com/radio.xhtml

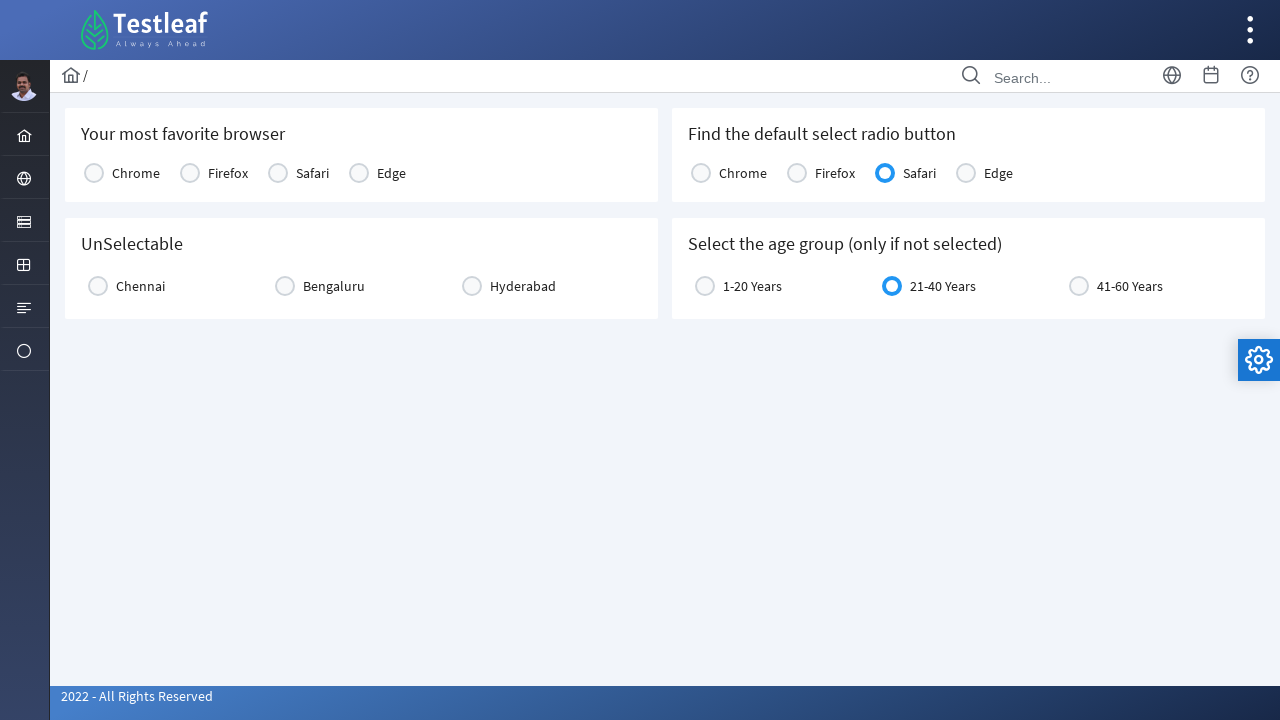

Clicked Chrome radio button to select as favorite browser at (136, 173) on xpath=//label[text()='Chrome'][1]
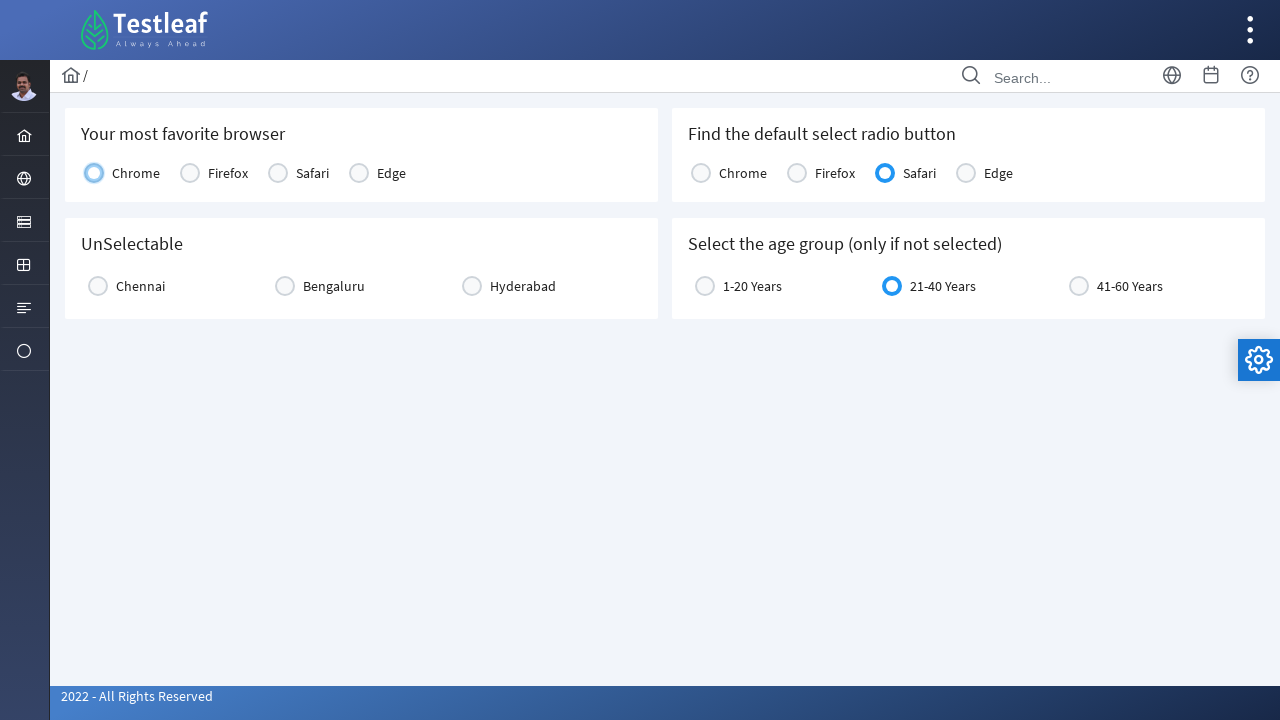

Clicked Hyderabad radio button to check unselectable options at (523, 286) on xpath=//label[text()='Hyderabad']
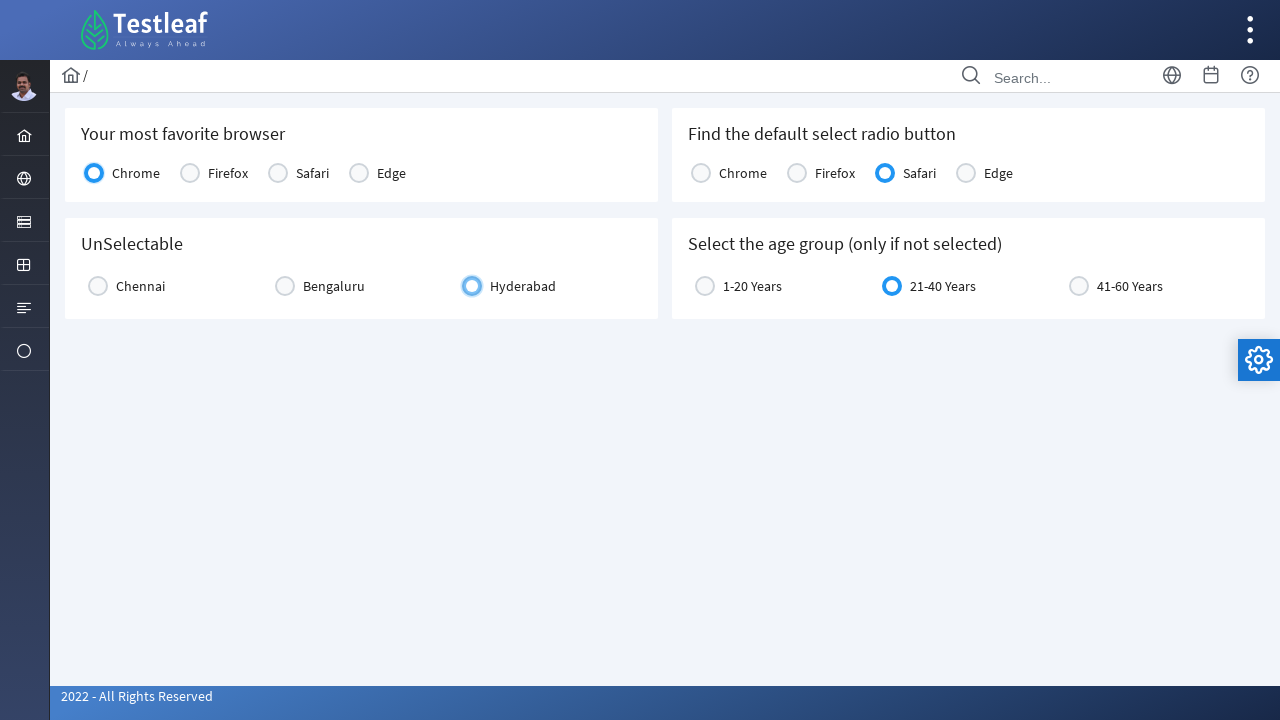

Retrieved text content of Chennai radio button
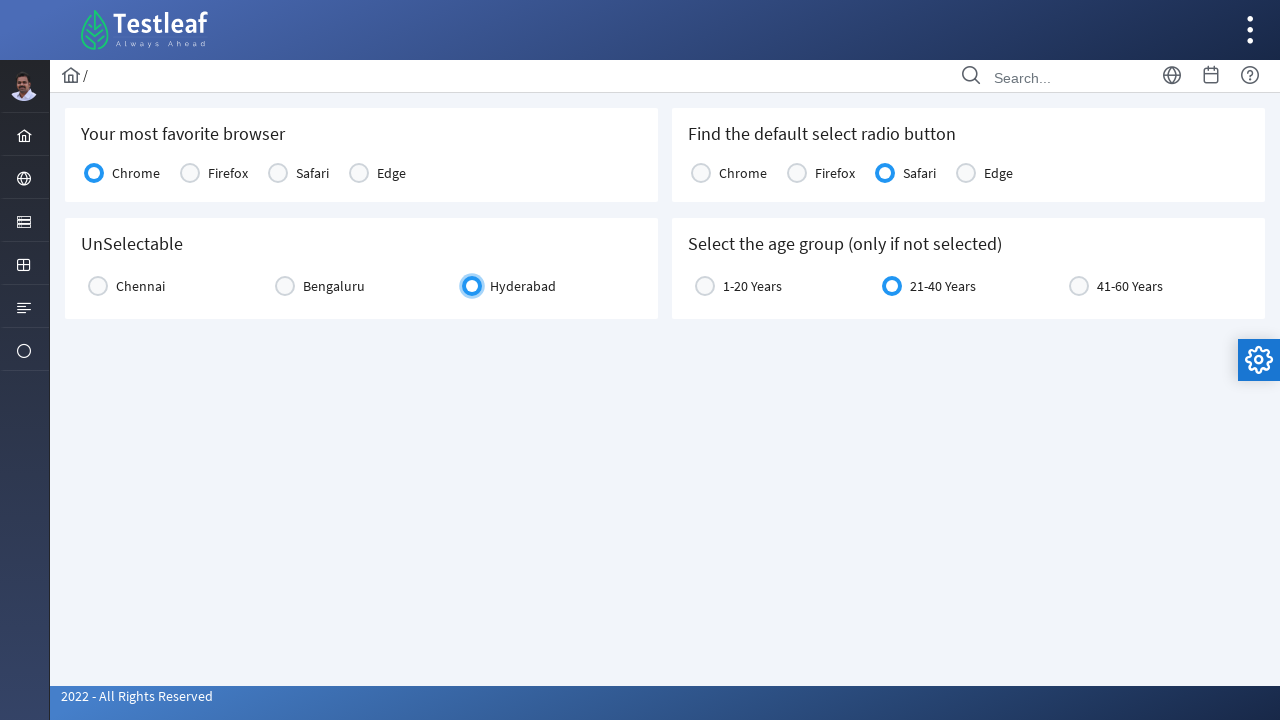

Retrieved text content of Bengaluru radio button
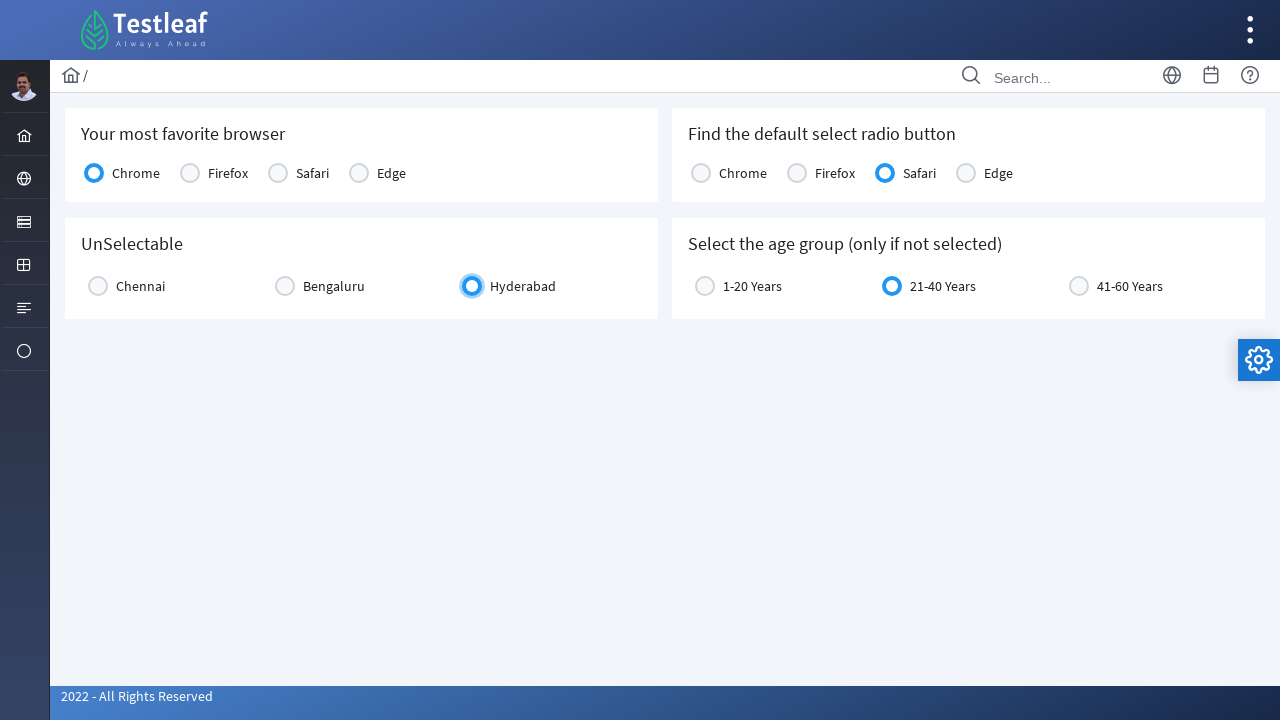

Printed unselected radio buttons: Chennai, Bengaluru
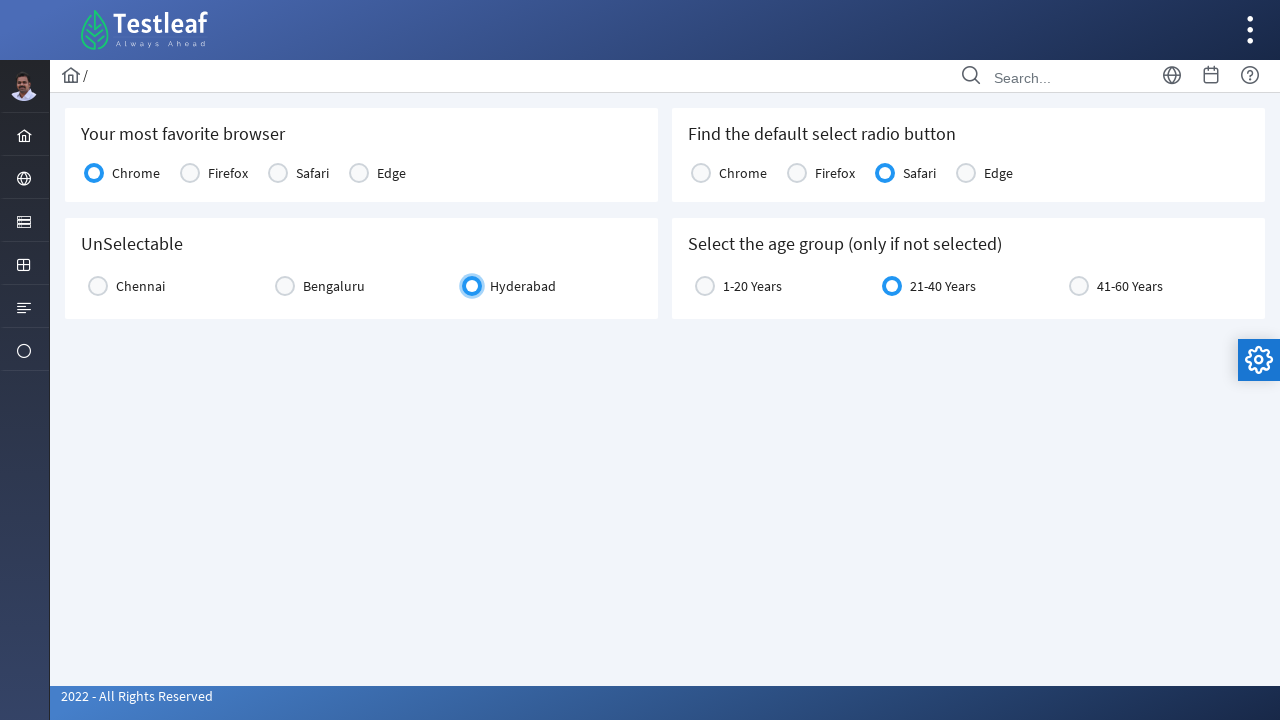

Located the default selected radio button element
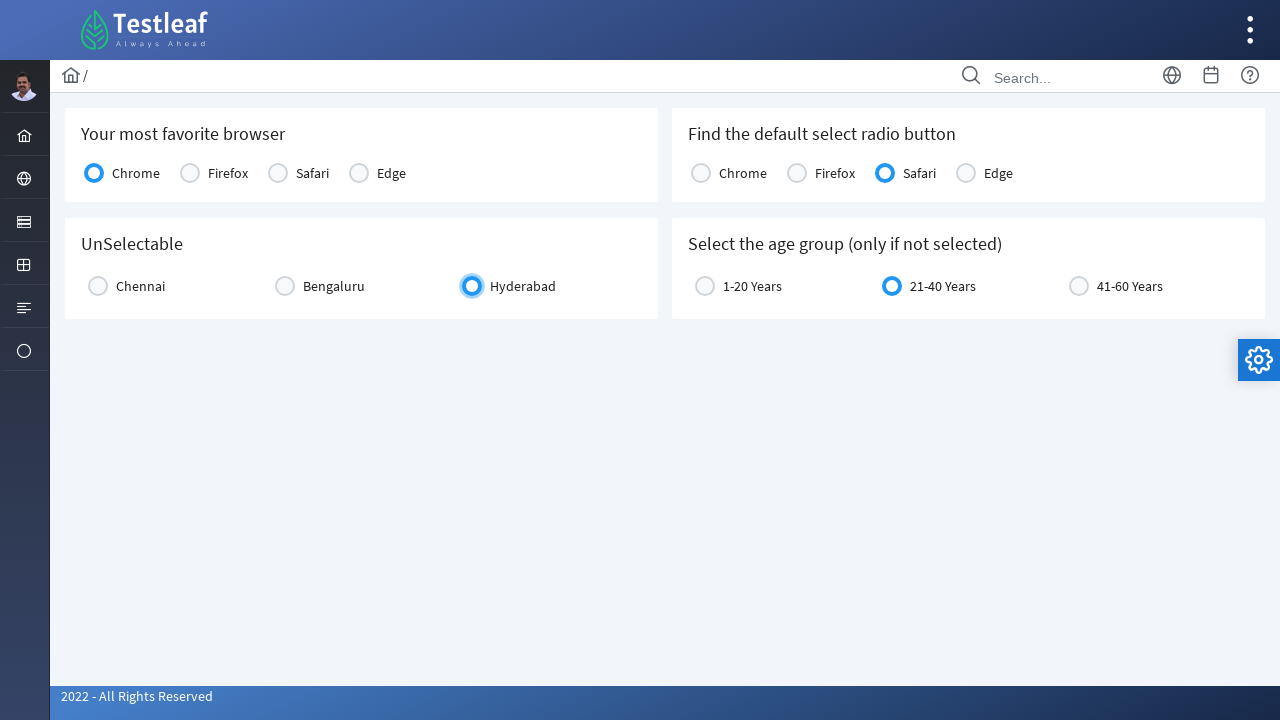

Retrieved text content of default selected radio button: Safari
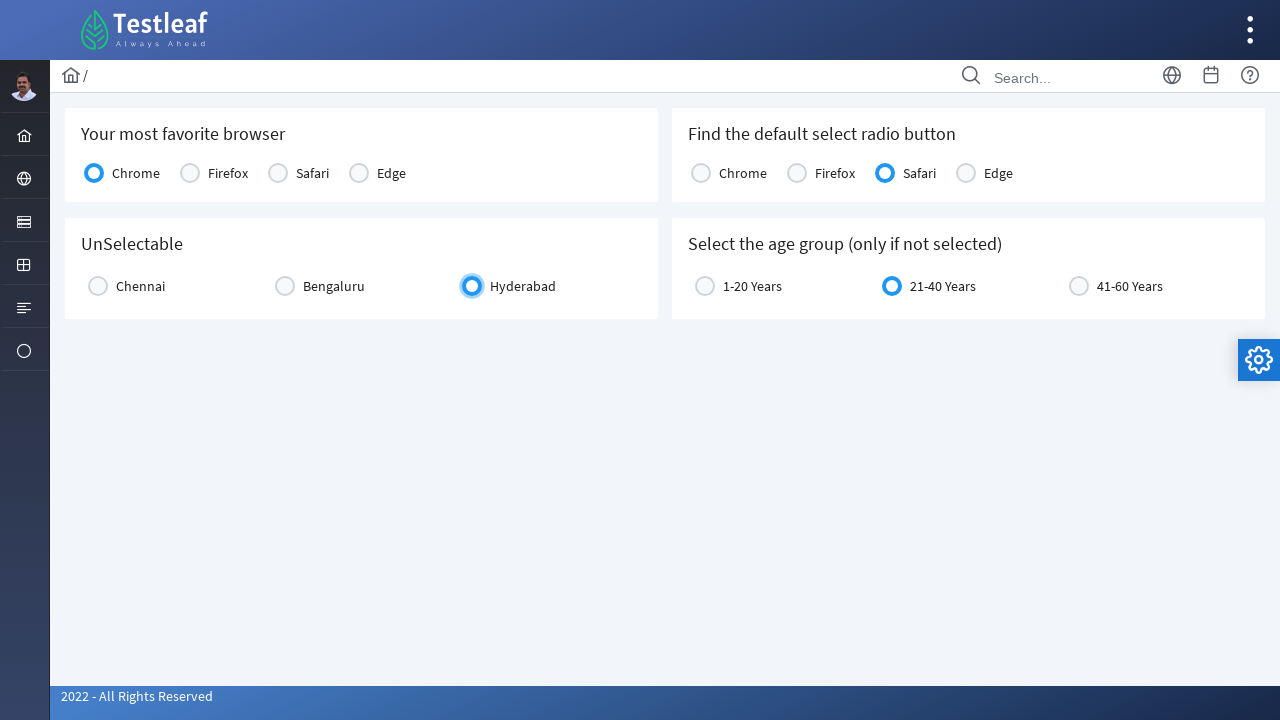

Printed default selected radio button text: Safari
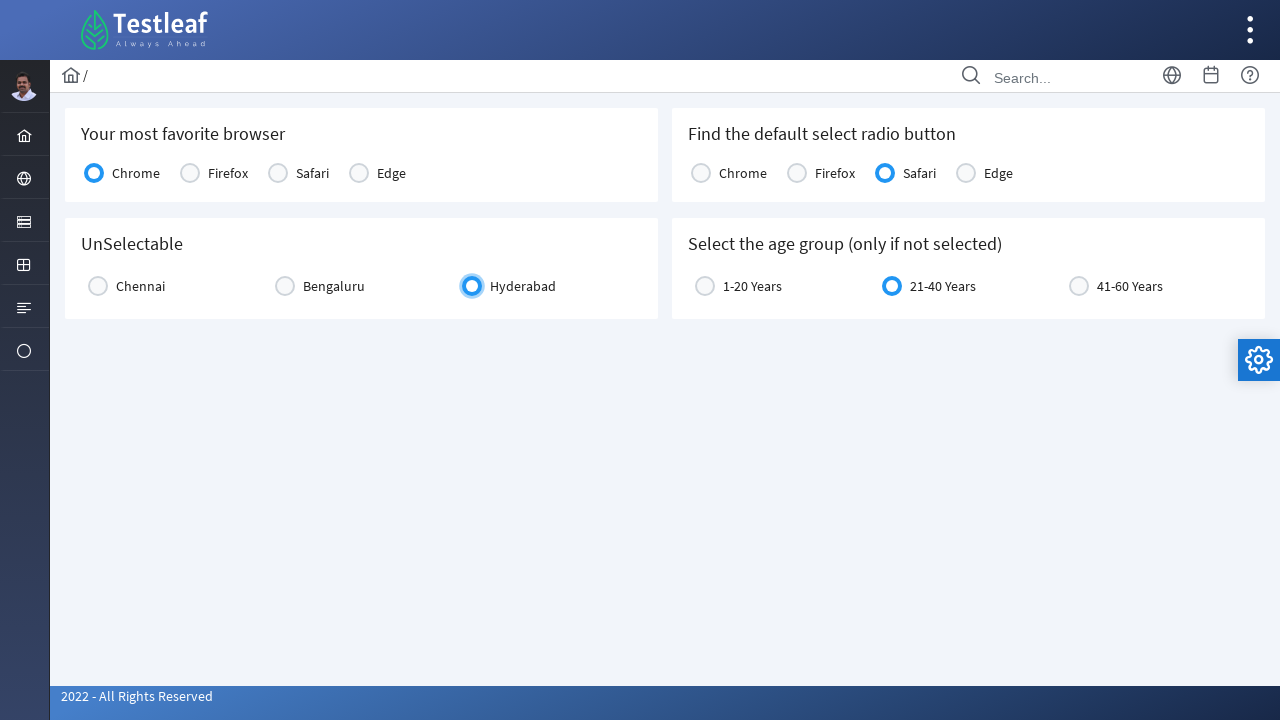

Checked if default selected radio button is enabled: True
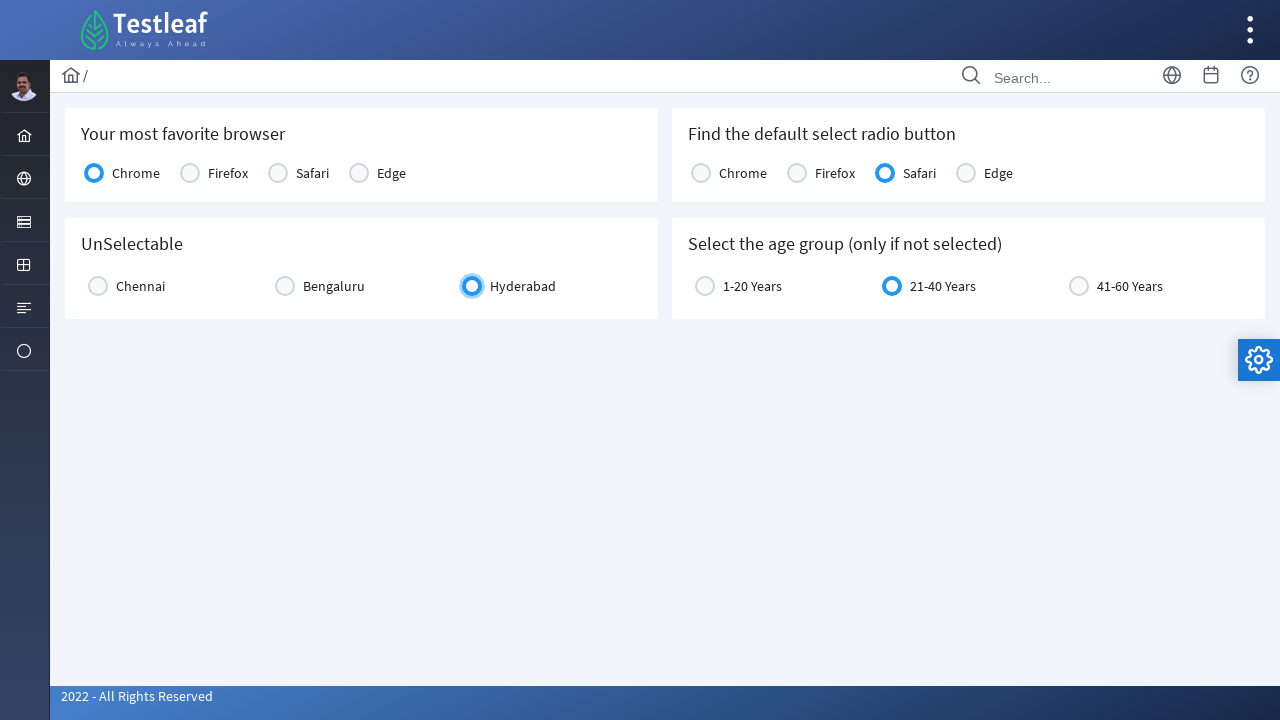

Printed radio button enabled status: True
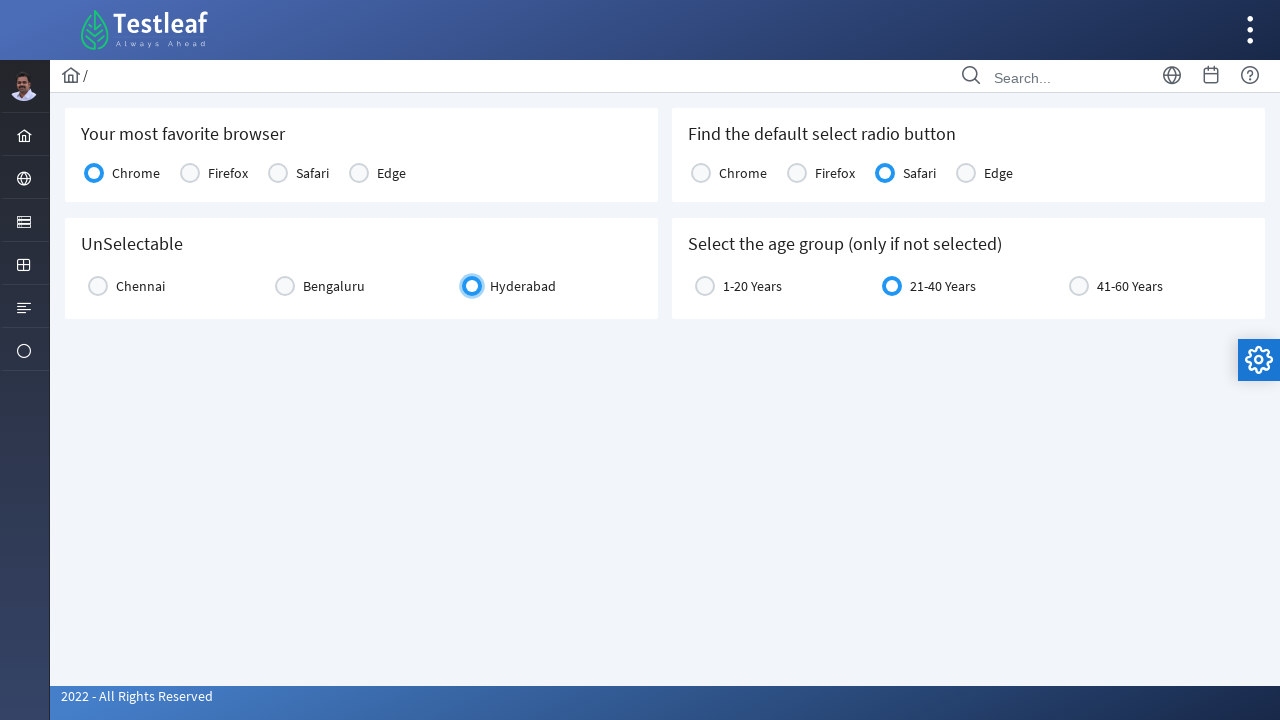

Waited for 2 seconds
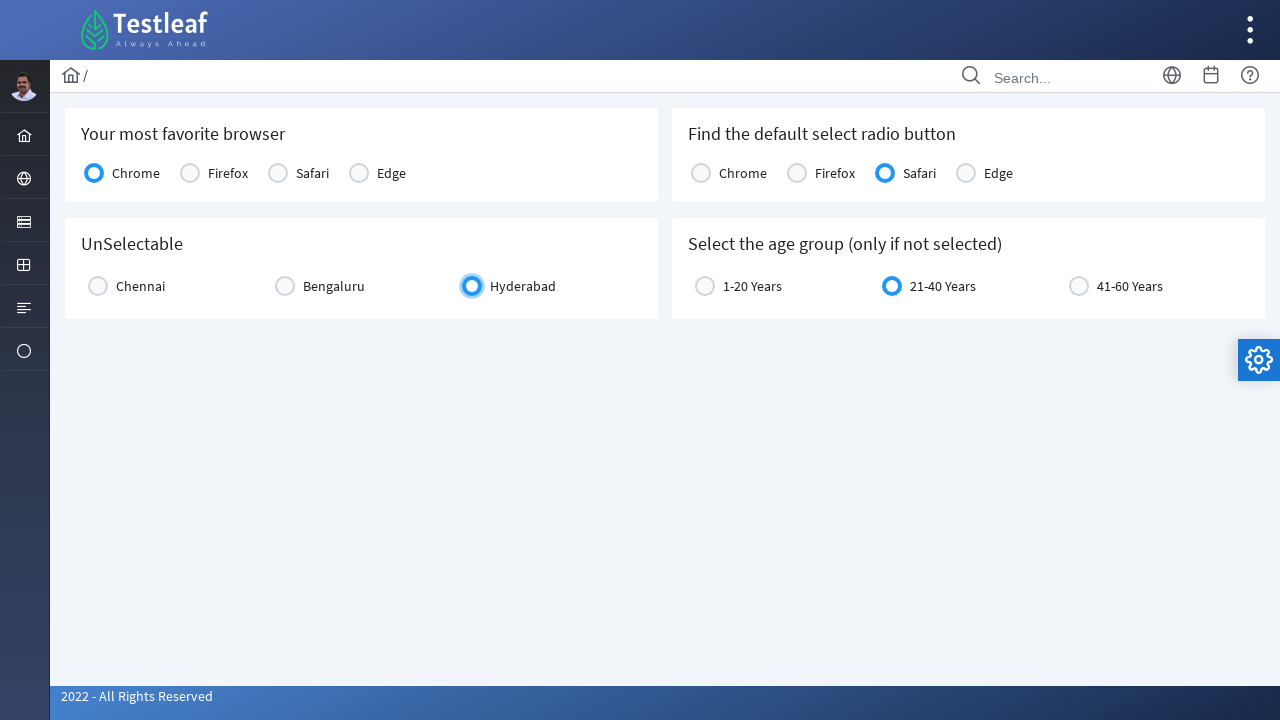

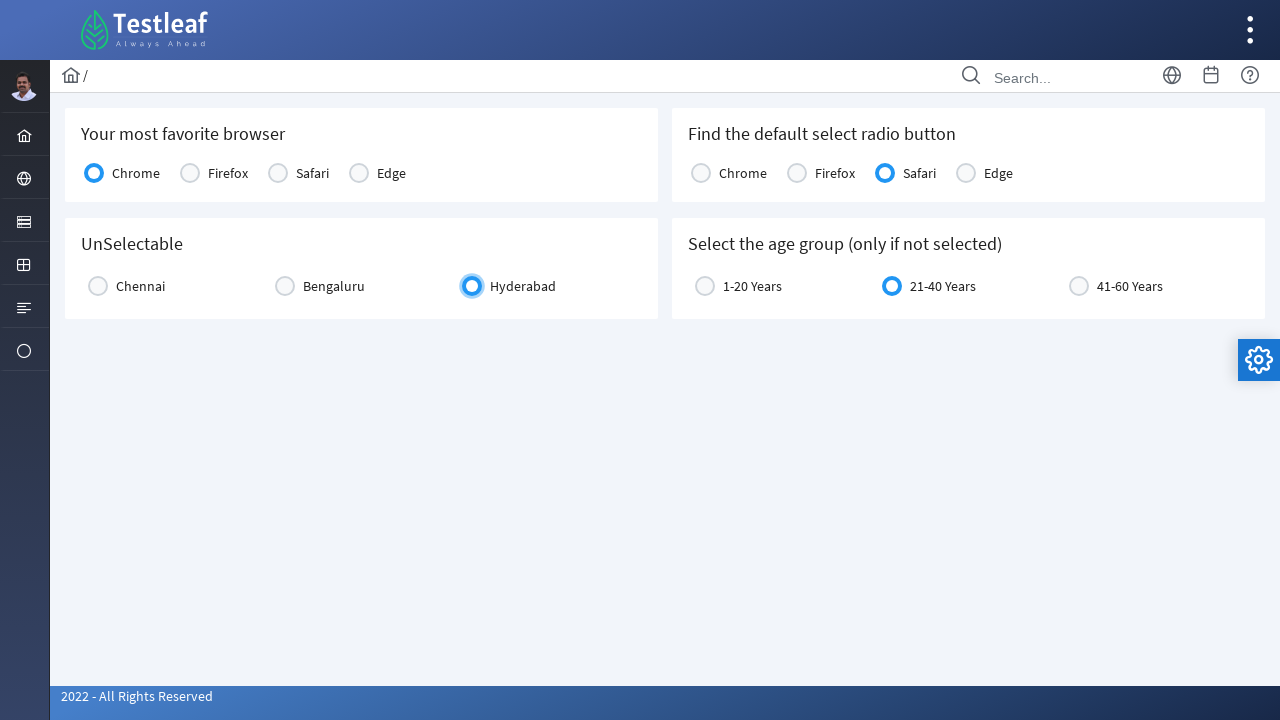